Tests a React calculator using Playwright's native React locators to perform a calculation (7 + 3 = 10) and verifies the result

Starting URL: https://codecept.io/test-react-calculator/

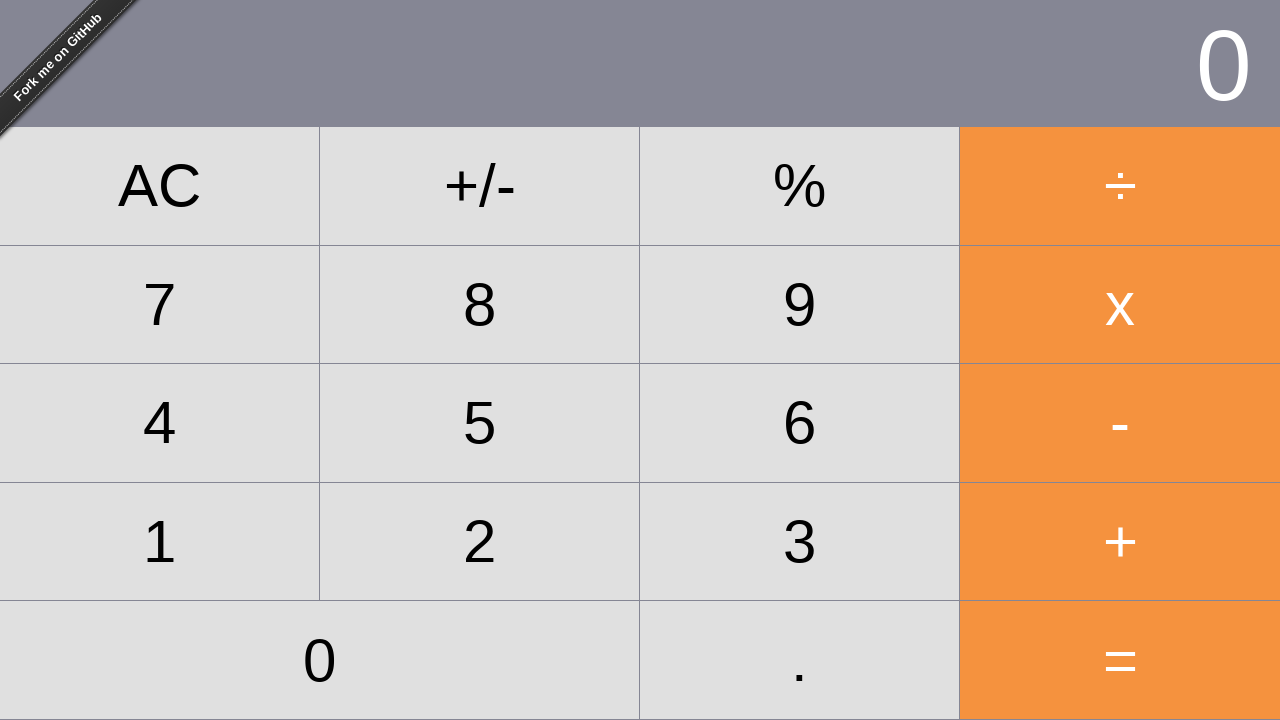

Clicked number 7 at (160, 304) on text=7
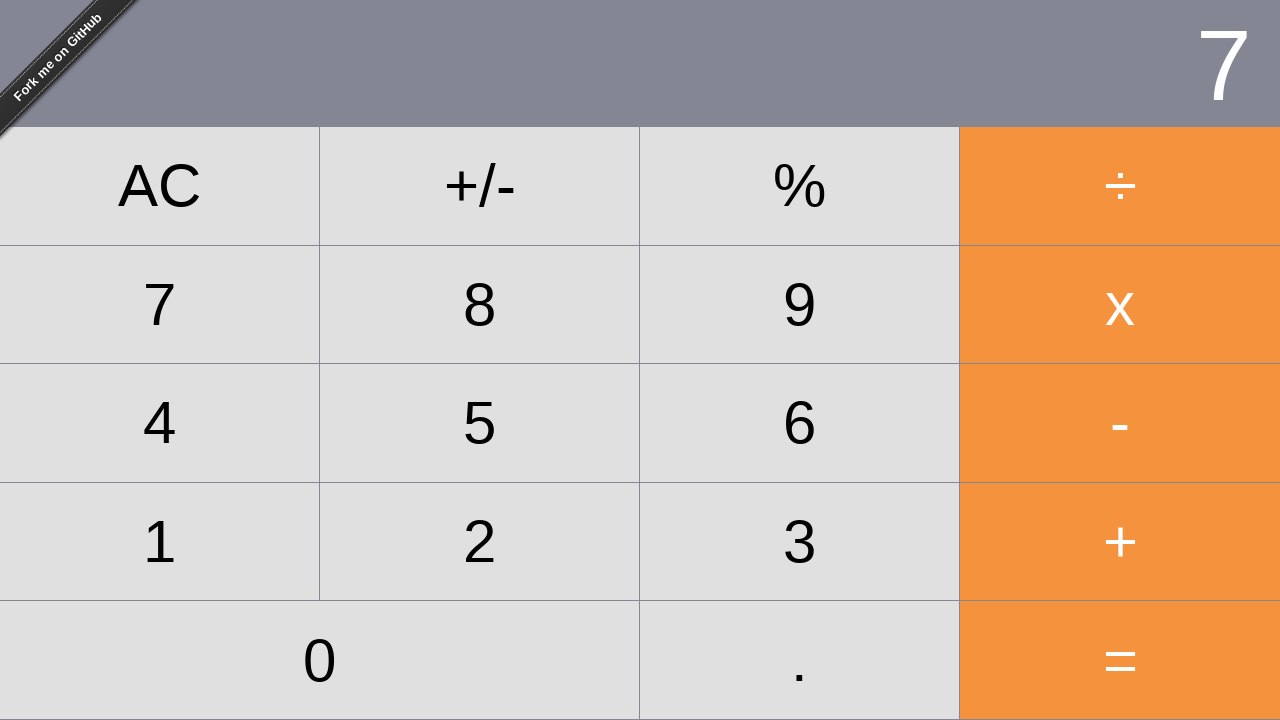

Clicked equals button after entering 7 at (1120, 660) on _react=t[name = "="]
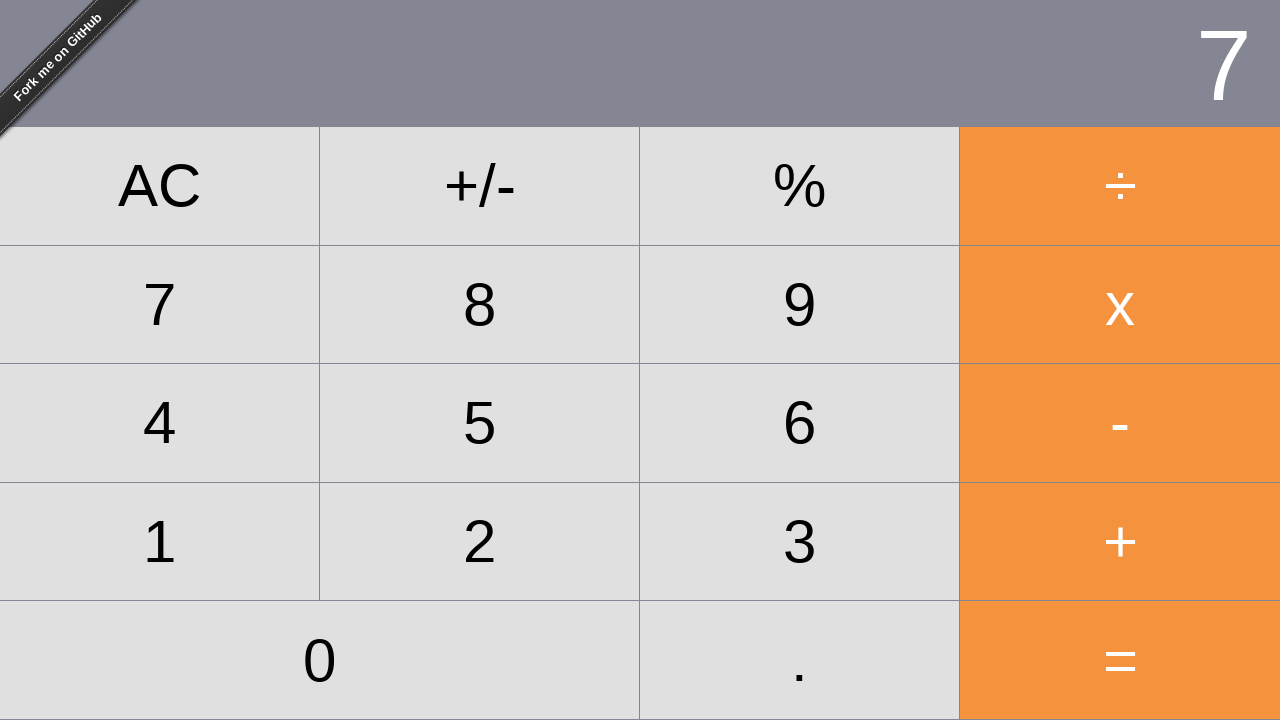

Verified that 7 is displayed in the calculator
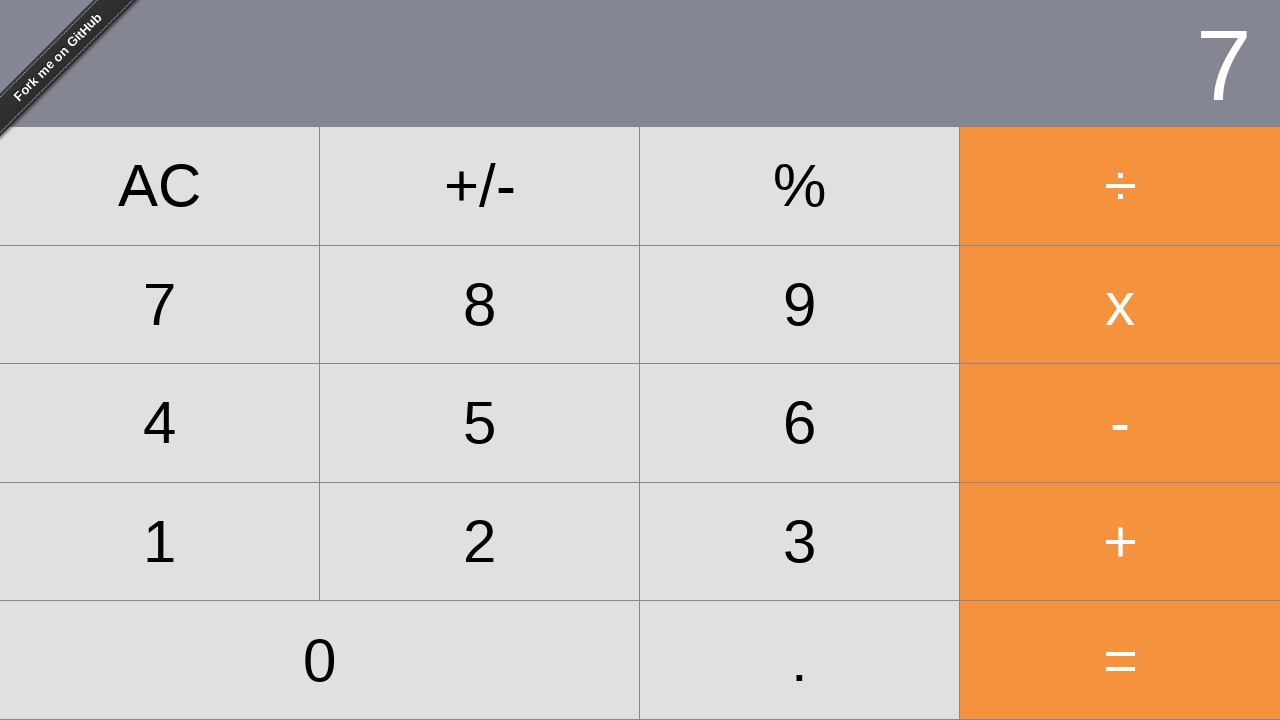

Clicked plus button to add to the result at (1120, 542) on _react=t[name = "+"]
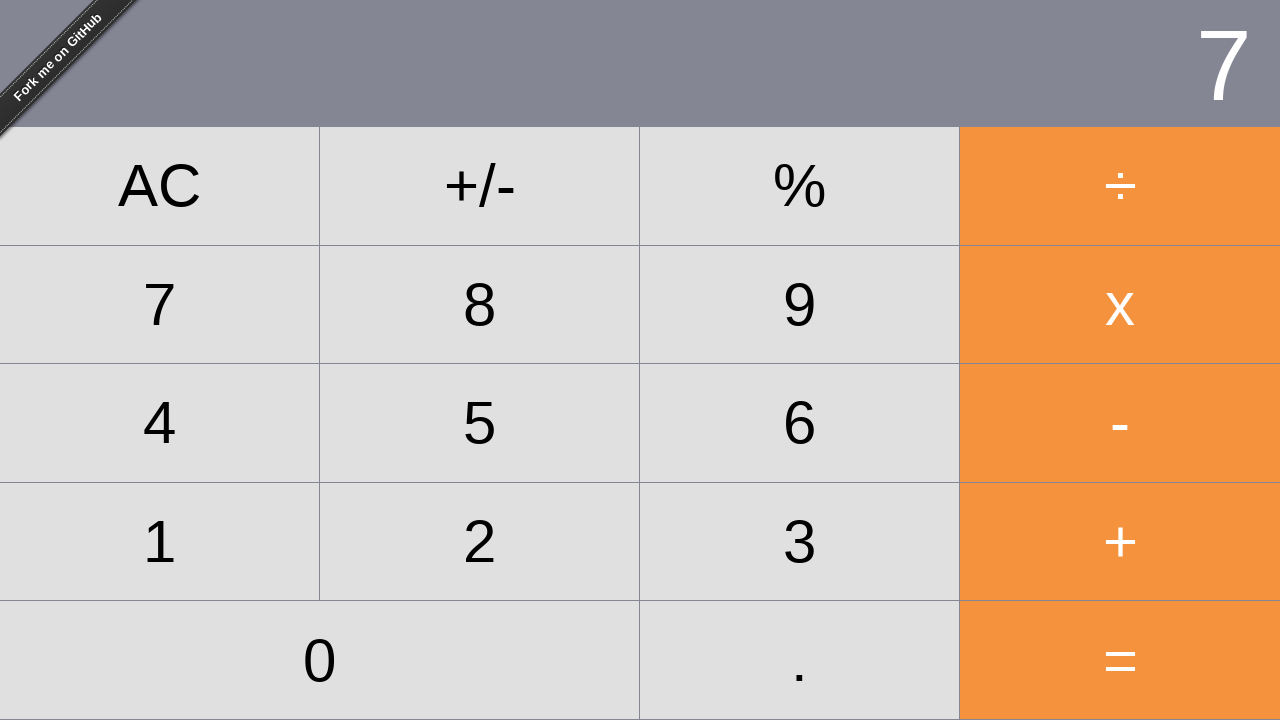

Clicked number 3 at (800, 542) on _react=t[name = "3"]
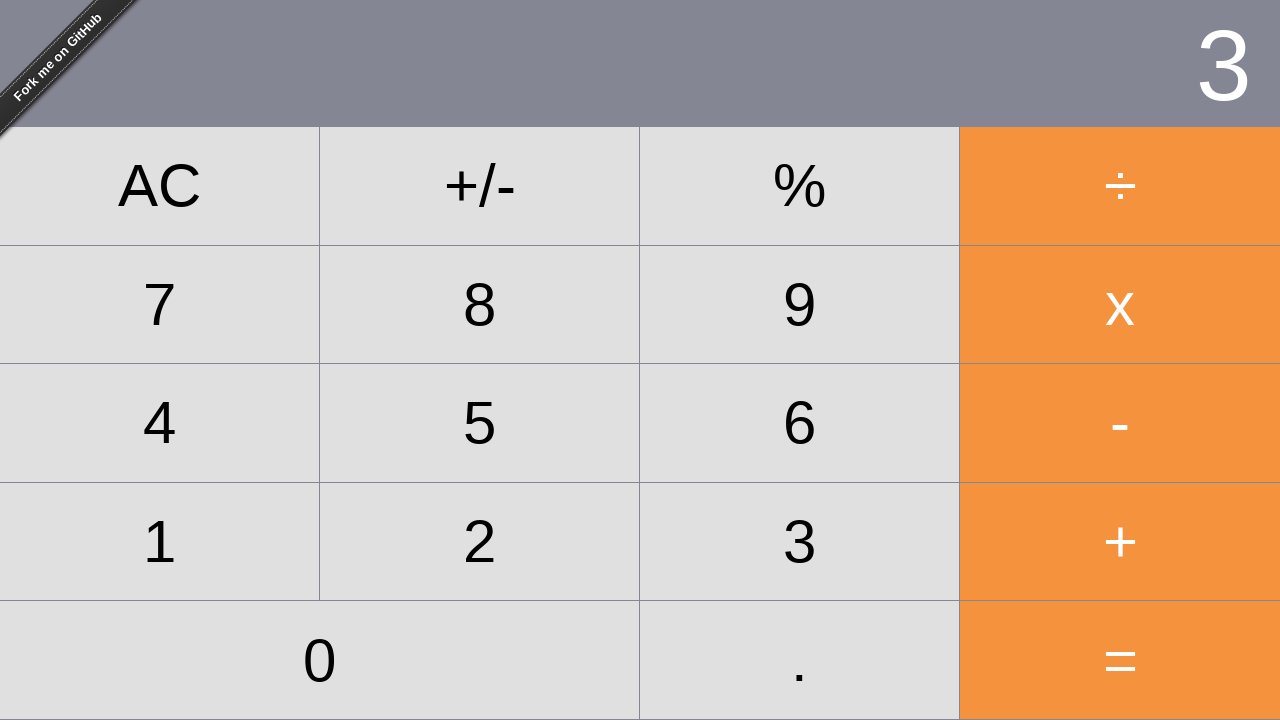

Clicked equals button to calculate 7 + 3 at (1120, 660) on _react=t[name = "="]
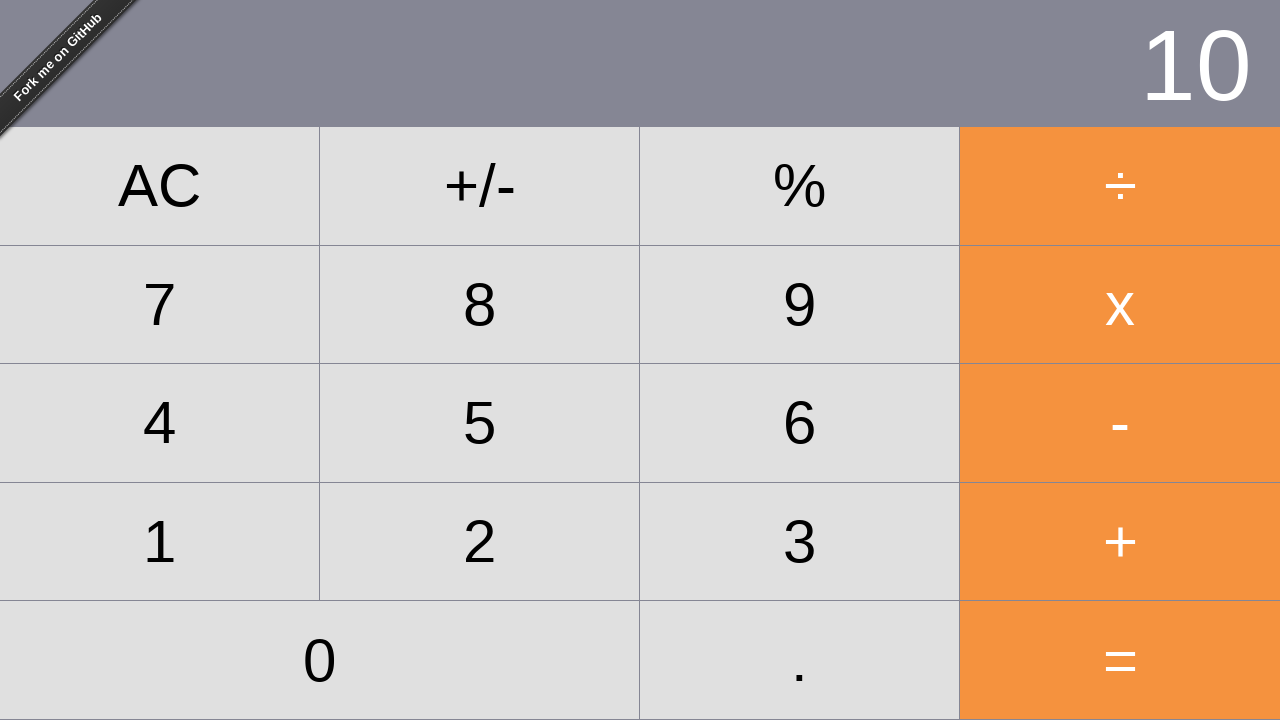

Verified that 10 is displayed as the final result
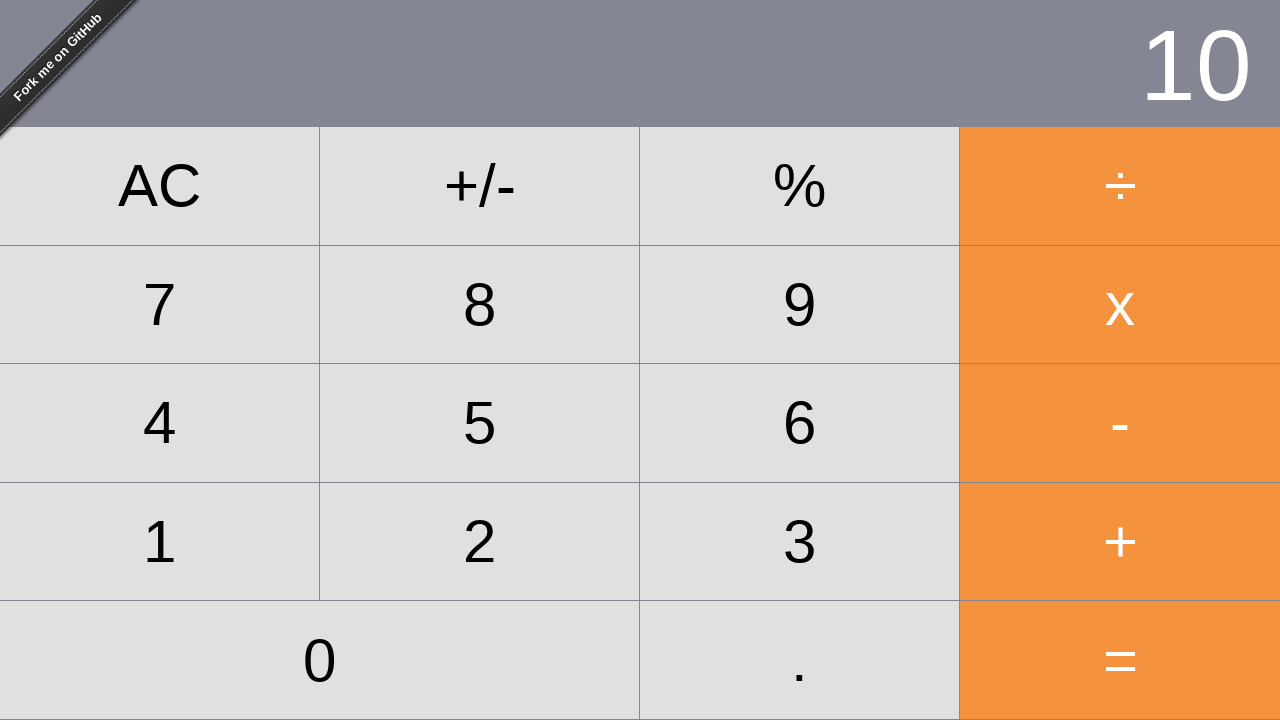

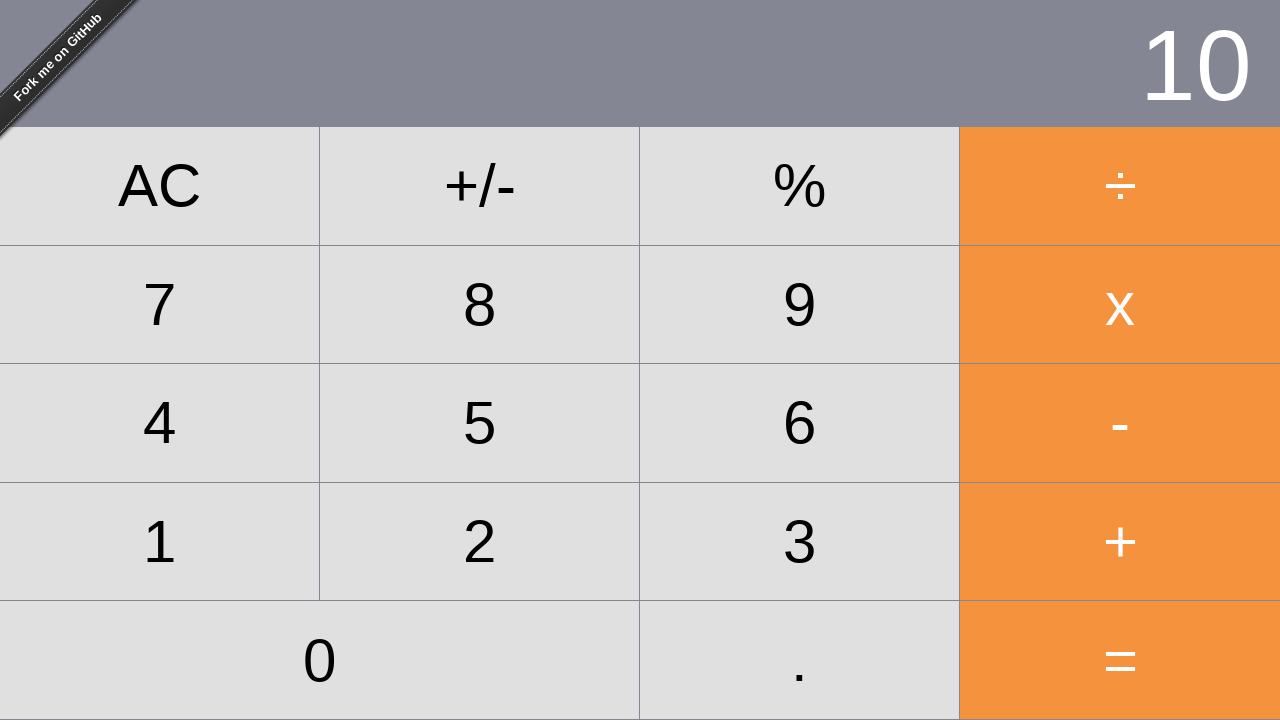